Tests that the Caritas Hospital website loads successfully by navigating to the homepage.

Starting URL: https://www.caritashospital.org/

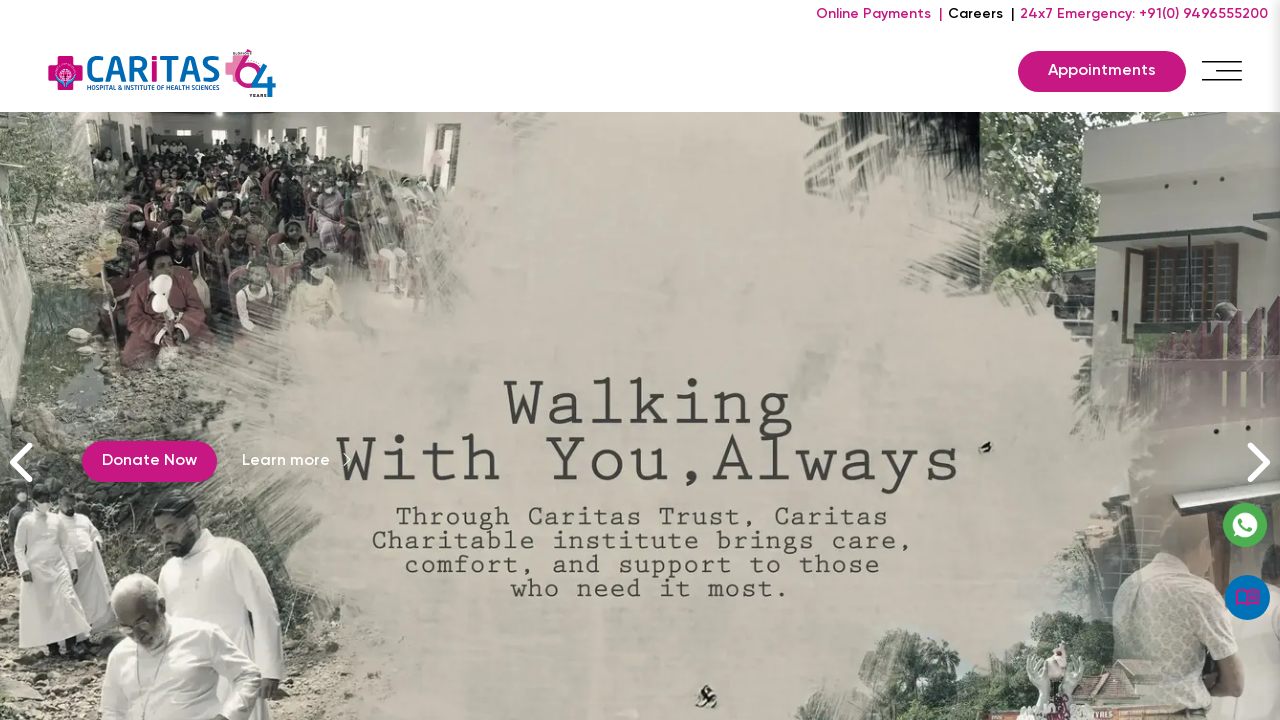

Navigated to Caritas Hospital homepage
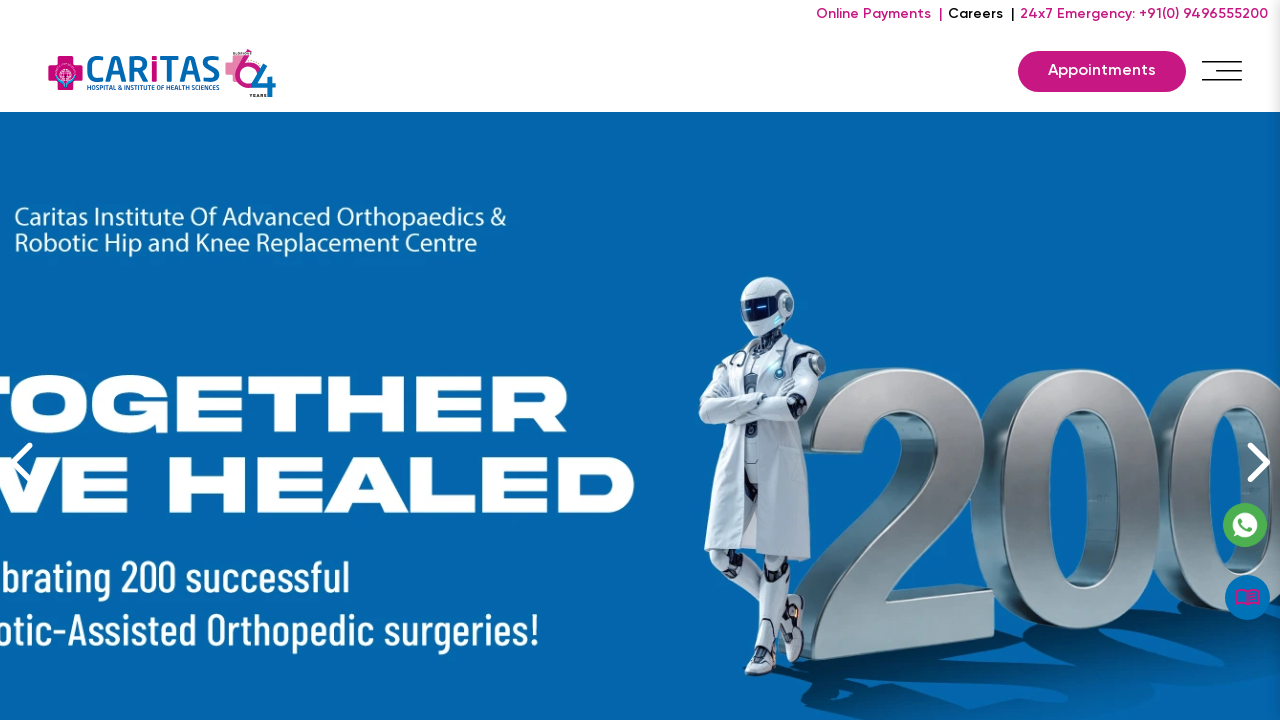

Page DOM content fully loaded
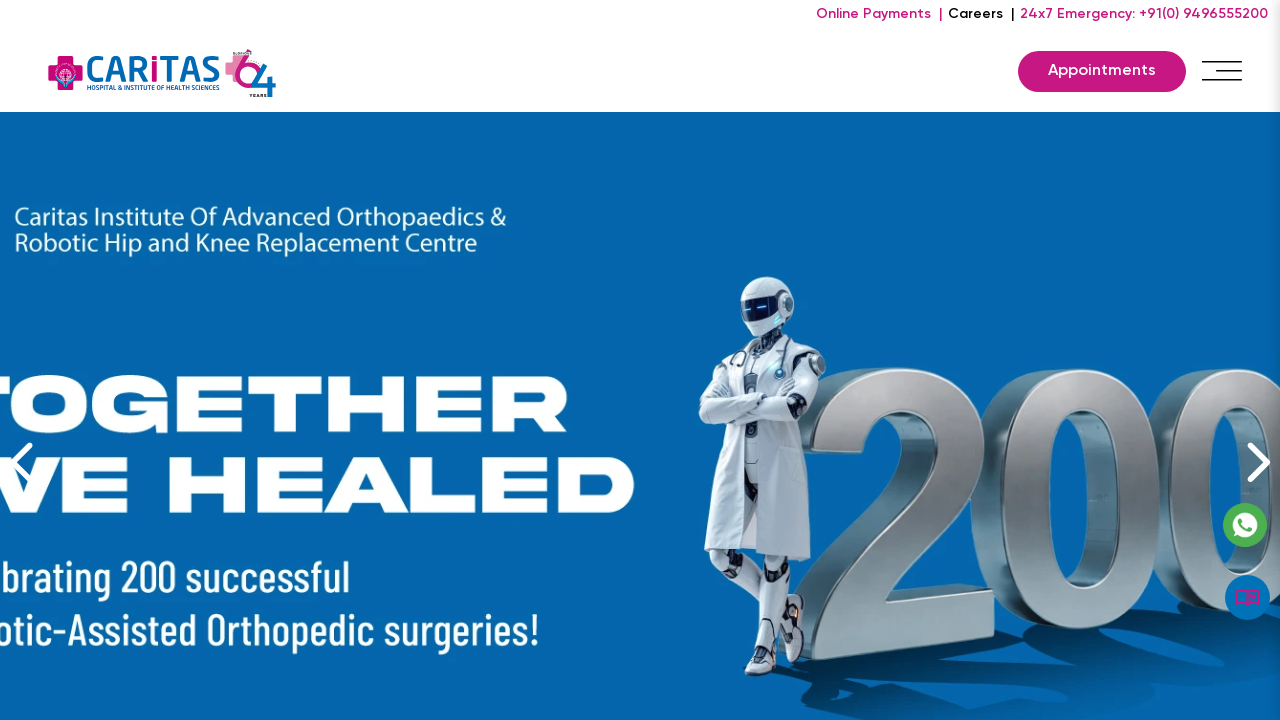

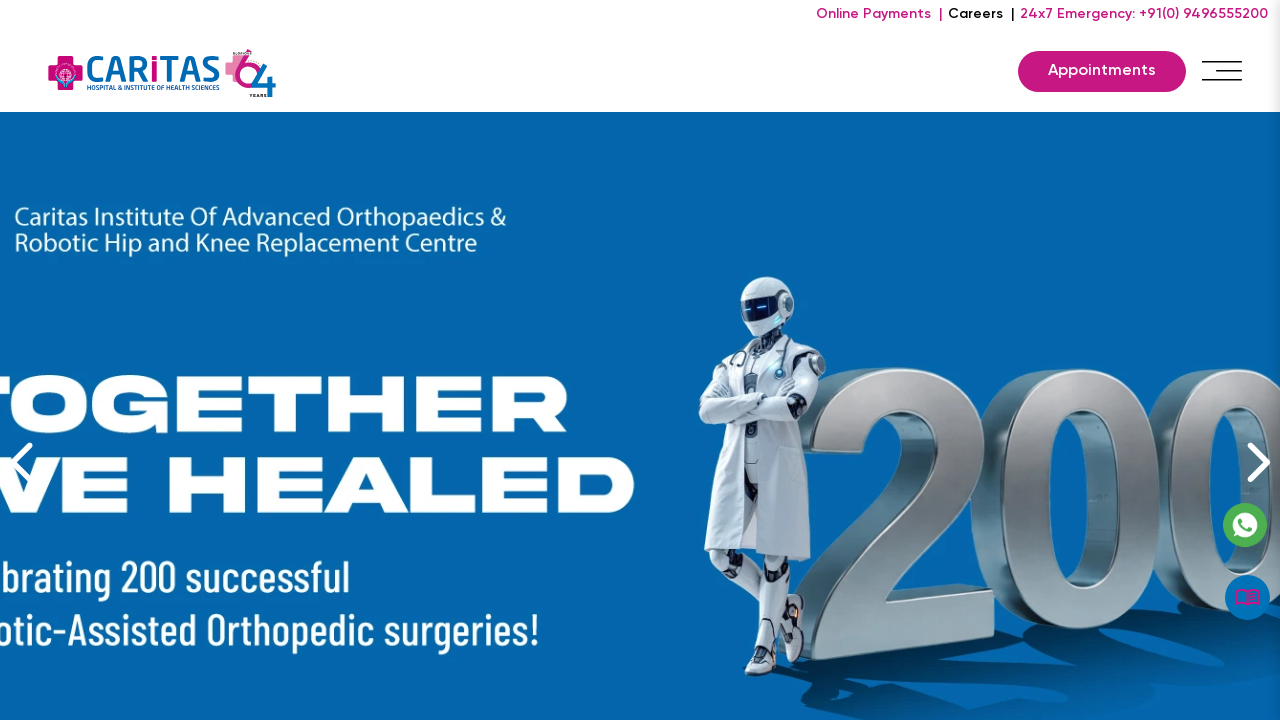